Tests tab/popup window handling by clicking a Twitter follow link and capturing the new popup window

Starting URL: https://www.lambdatest.com/selenium-playground/window-popup-modal-demo

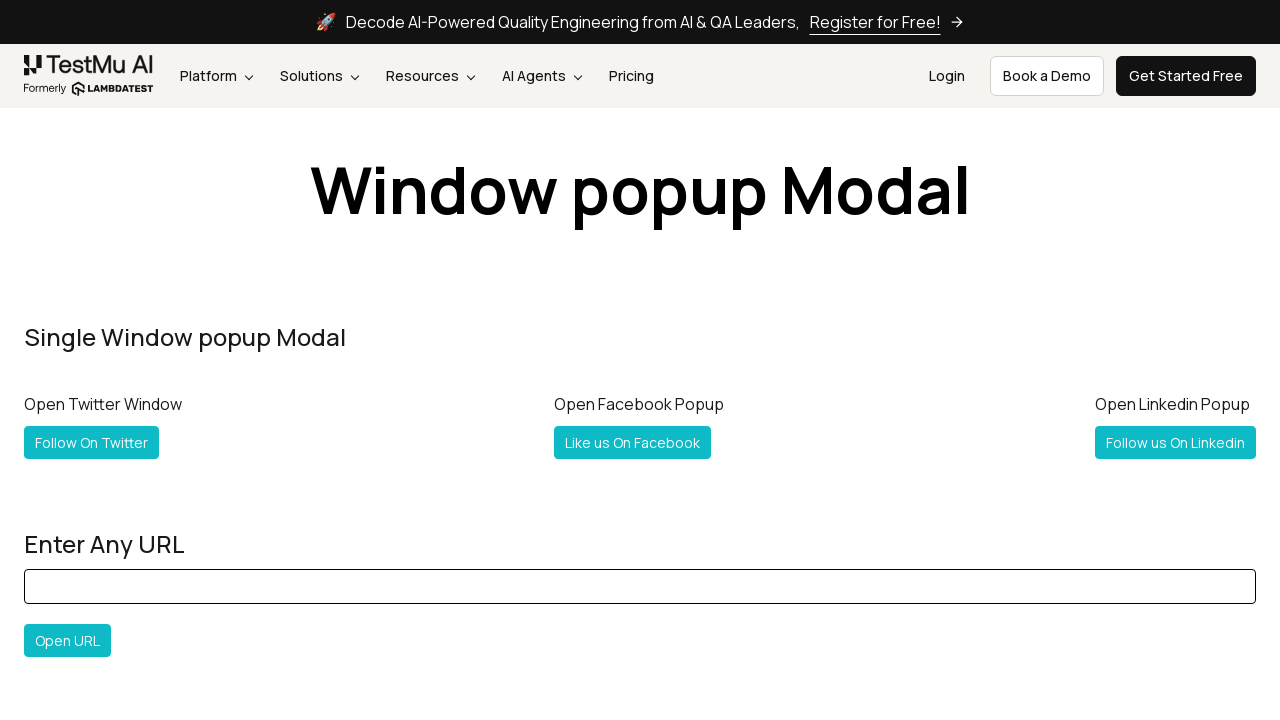

Clicked Twitter follow link and popup window opened at (92, 442) on a[title='Follow @Lambdatesting on Twitter']
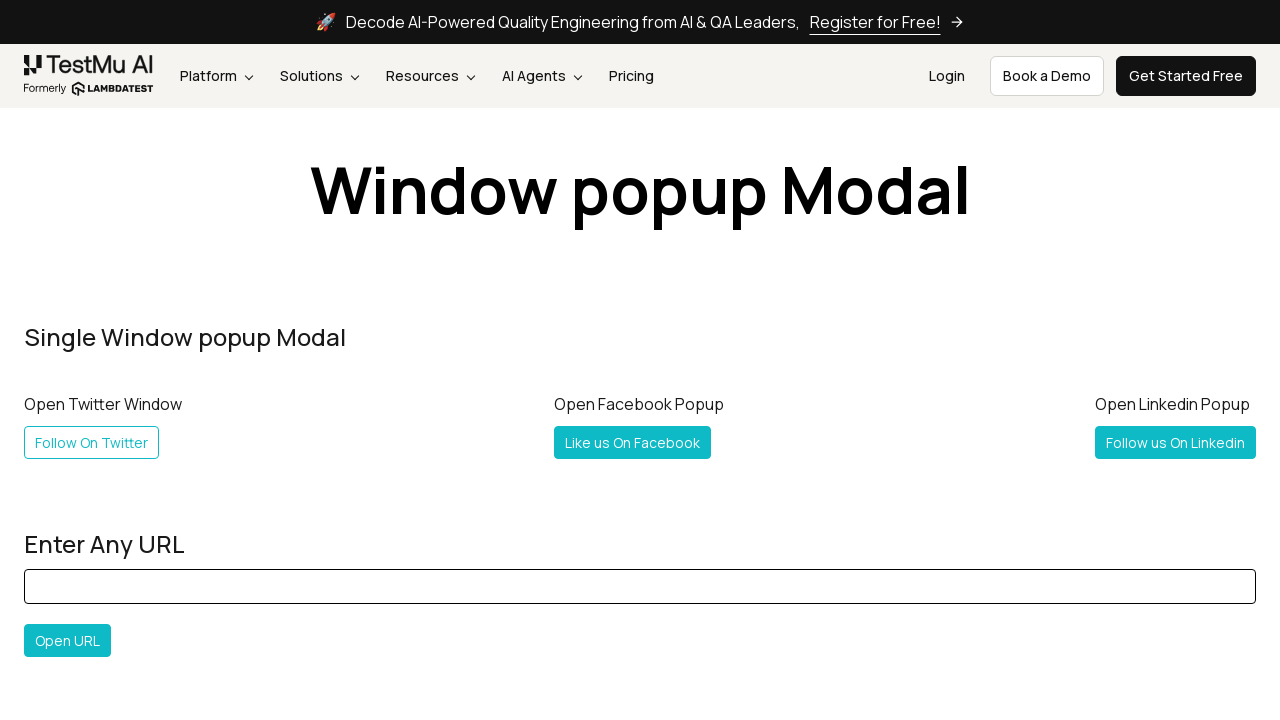

Captured new popup window reference
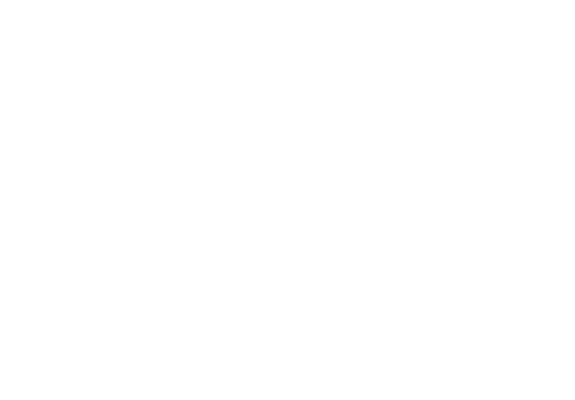

Popup window DOM content loaded
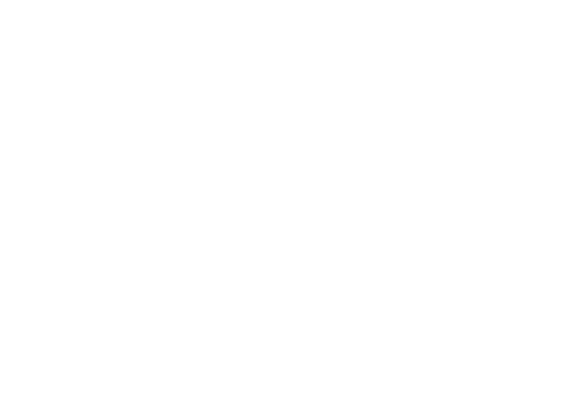

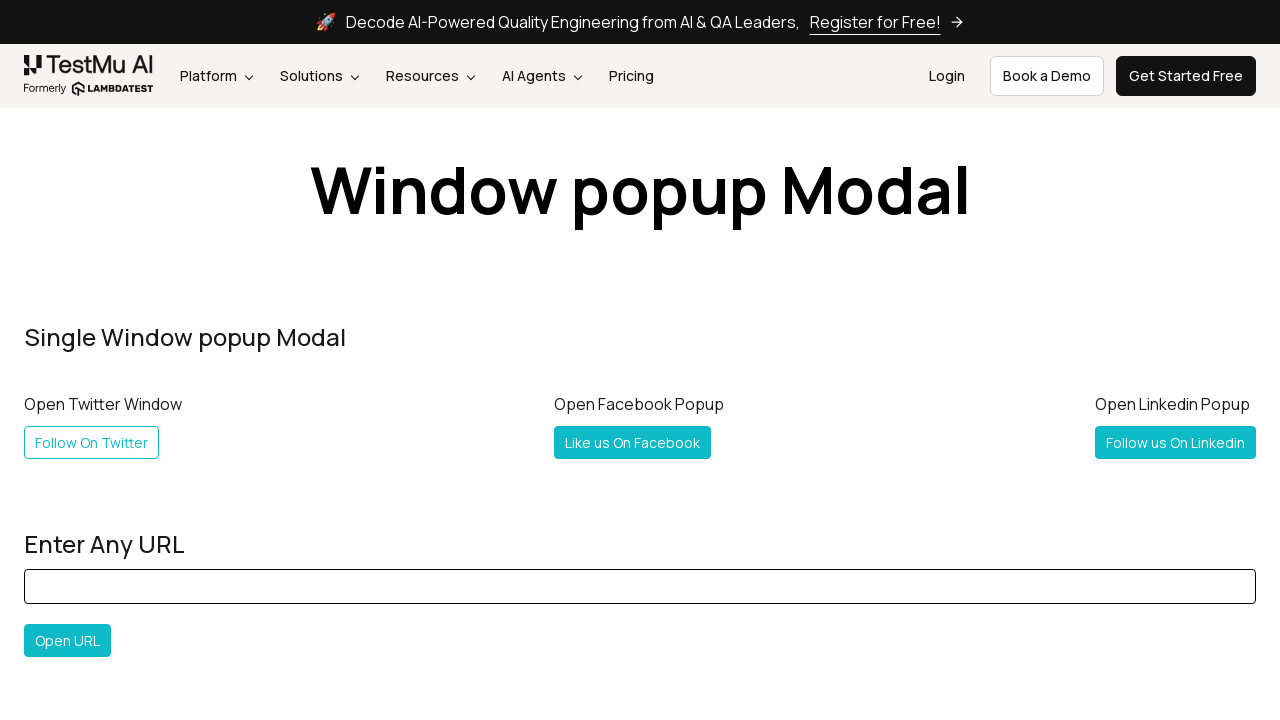